Tests the Contest Rules menu by clicking on it and verifying that the rules page content loads correctly

Starting URL: https://creaphoto.su/

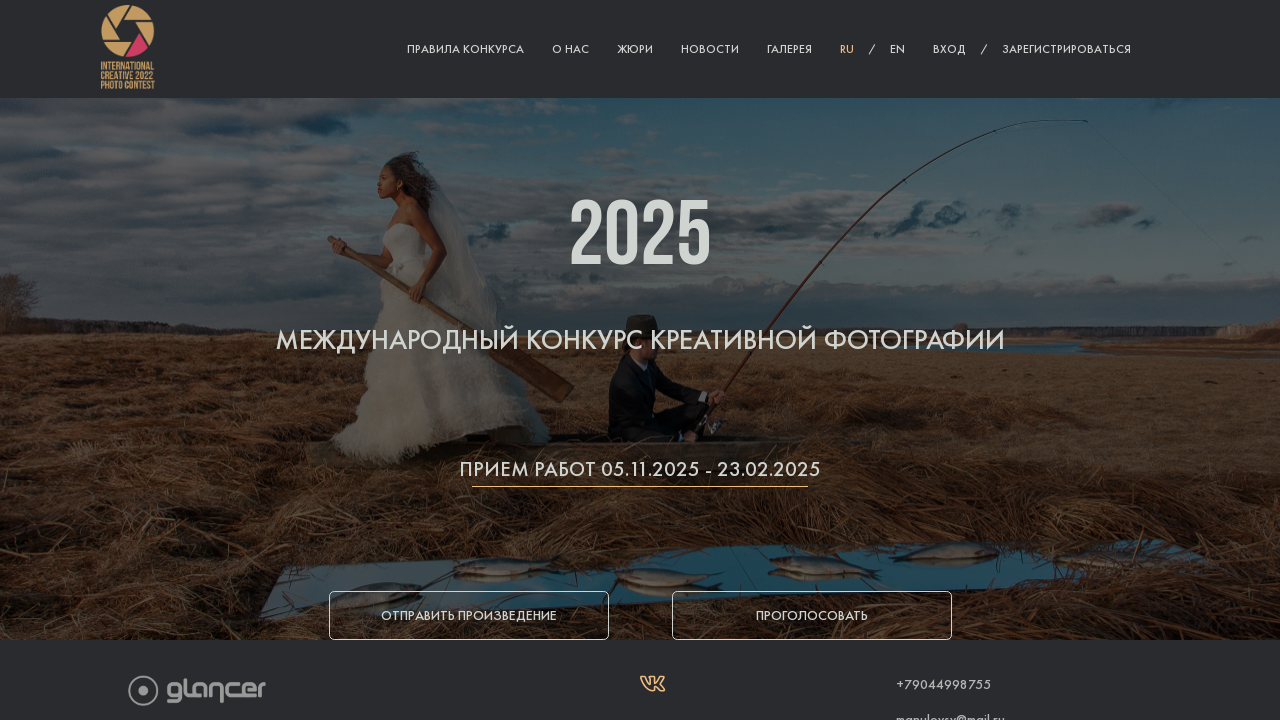

Clicked on Contest Rules menu item at (466, 49) on xpath=//span[@class='p-menuitem-text' and text()='Правила конкурса']
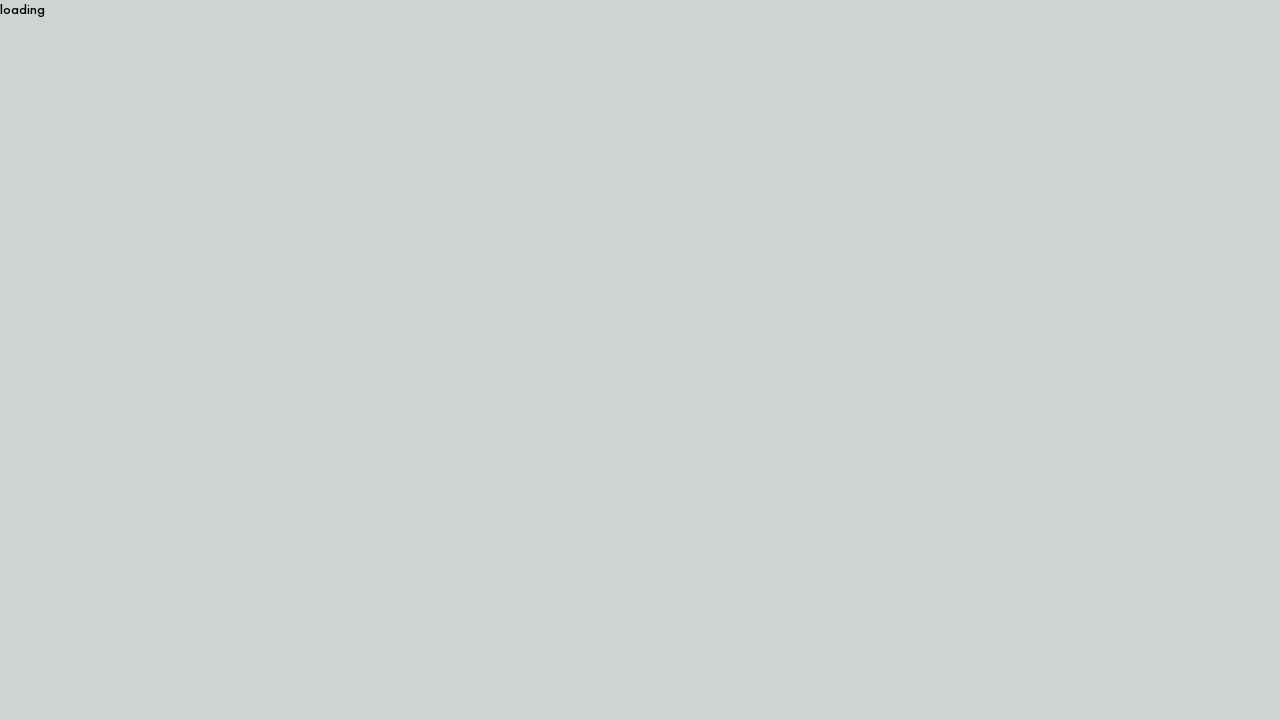

Waited for 'Получить кешбэк' heading to load
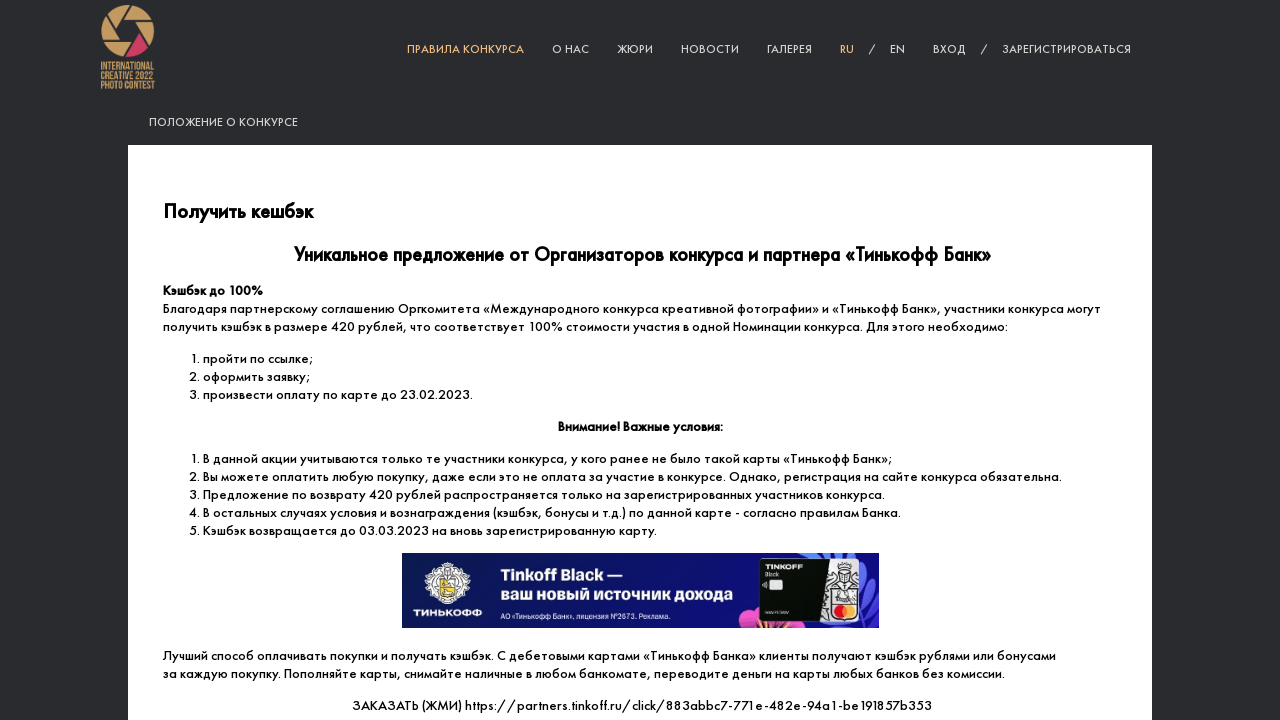

Waited for 'Правила конкурса' heading to load and verified rules page content
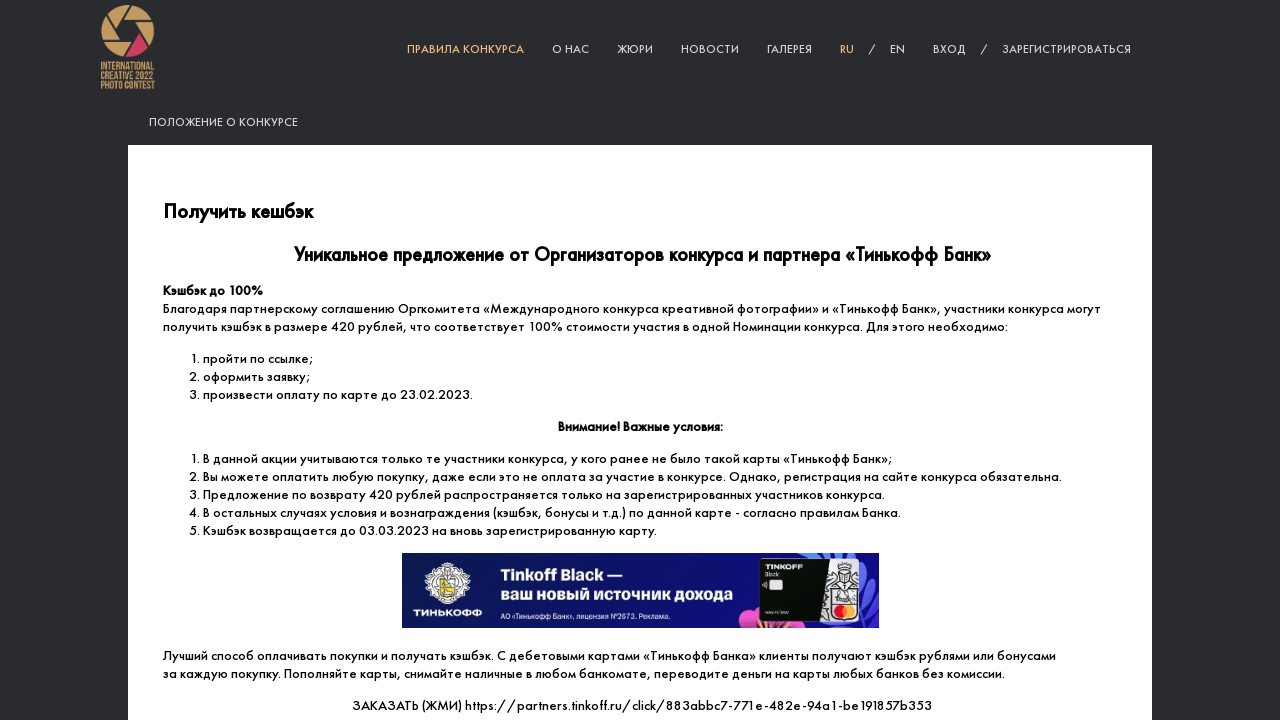

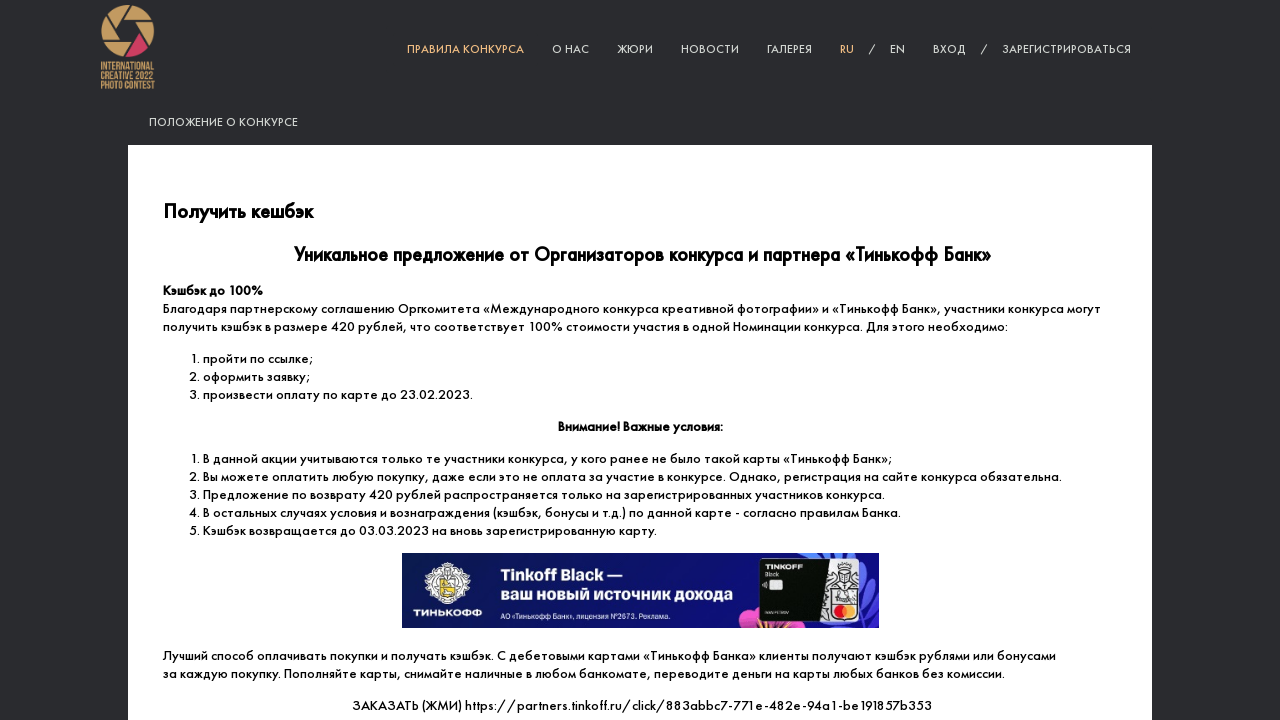